Navigates to the OrangeHRM demo login page and verifies the page loads by checking the title and URL are accessible.

Starting URL: https://opensource-demo.orangehrmlive.com/web/index.php/auth/login

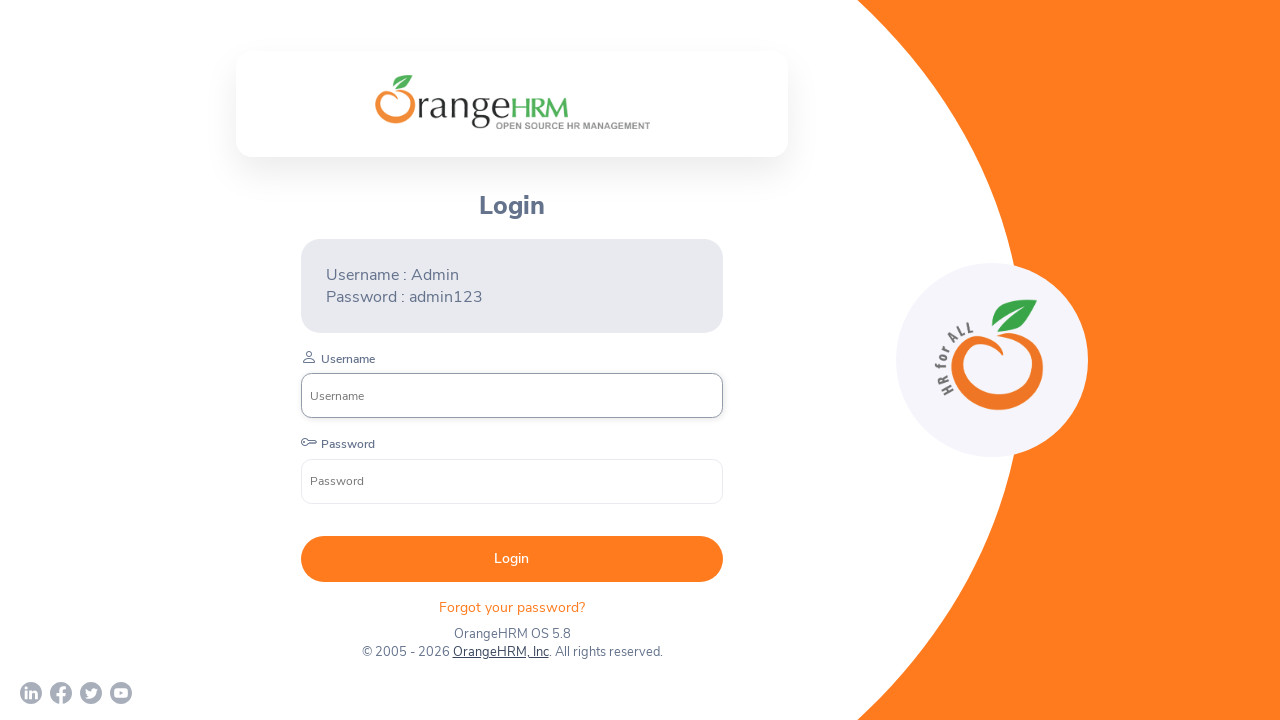

Set viewport size to 1920x1080
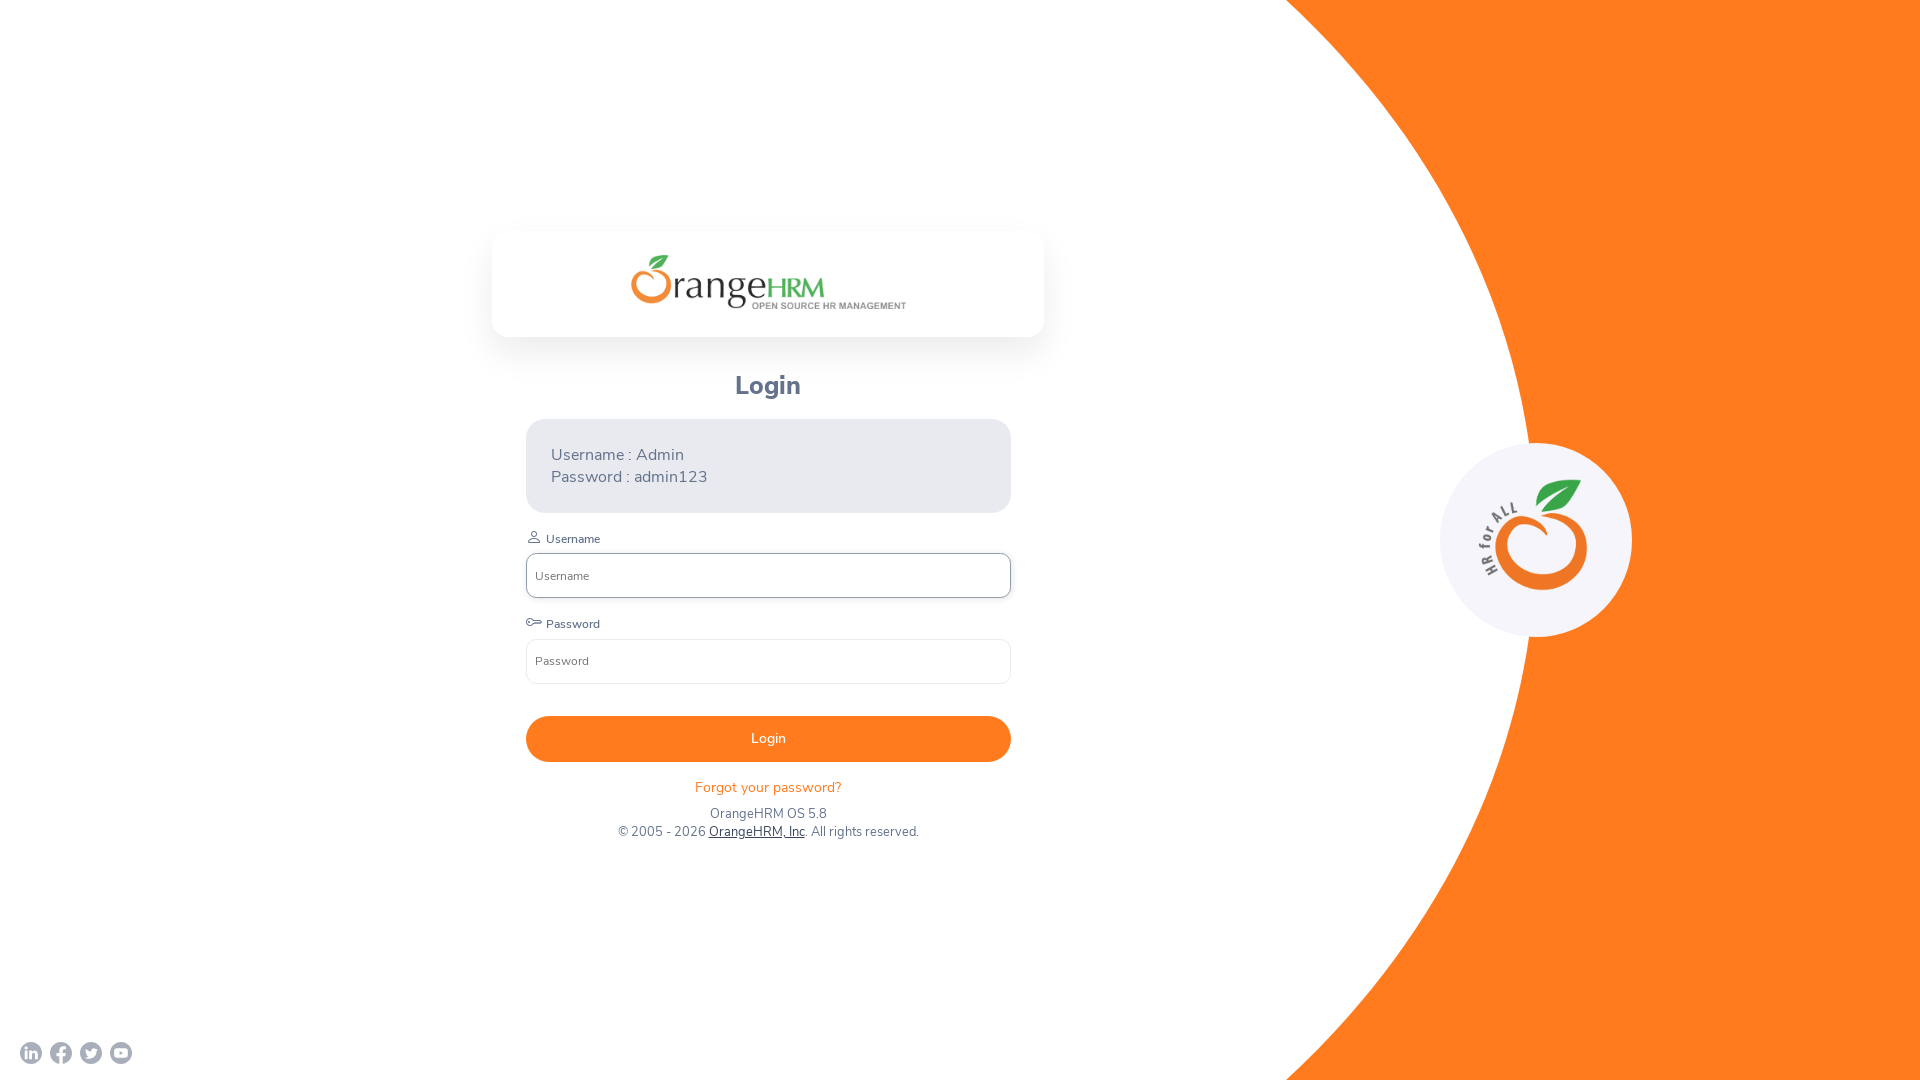

Waited for page to reach networkidle state
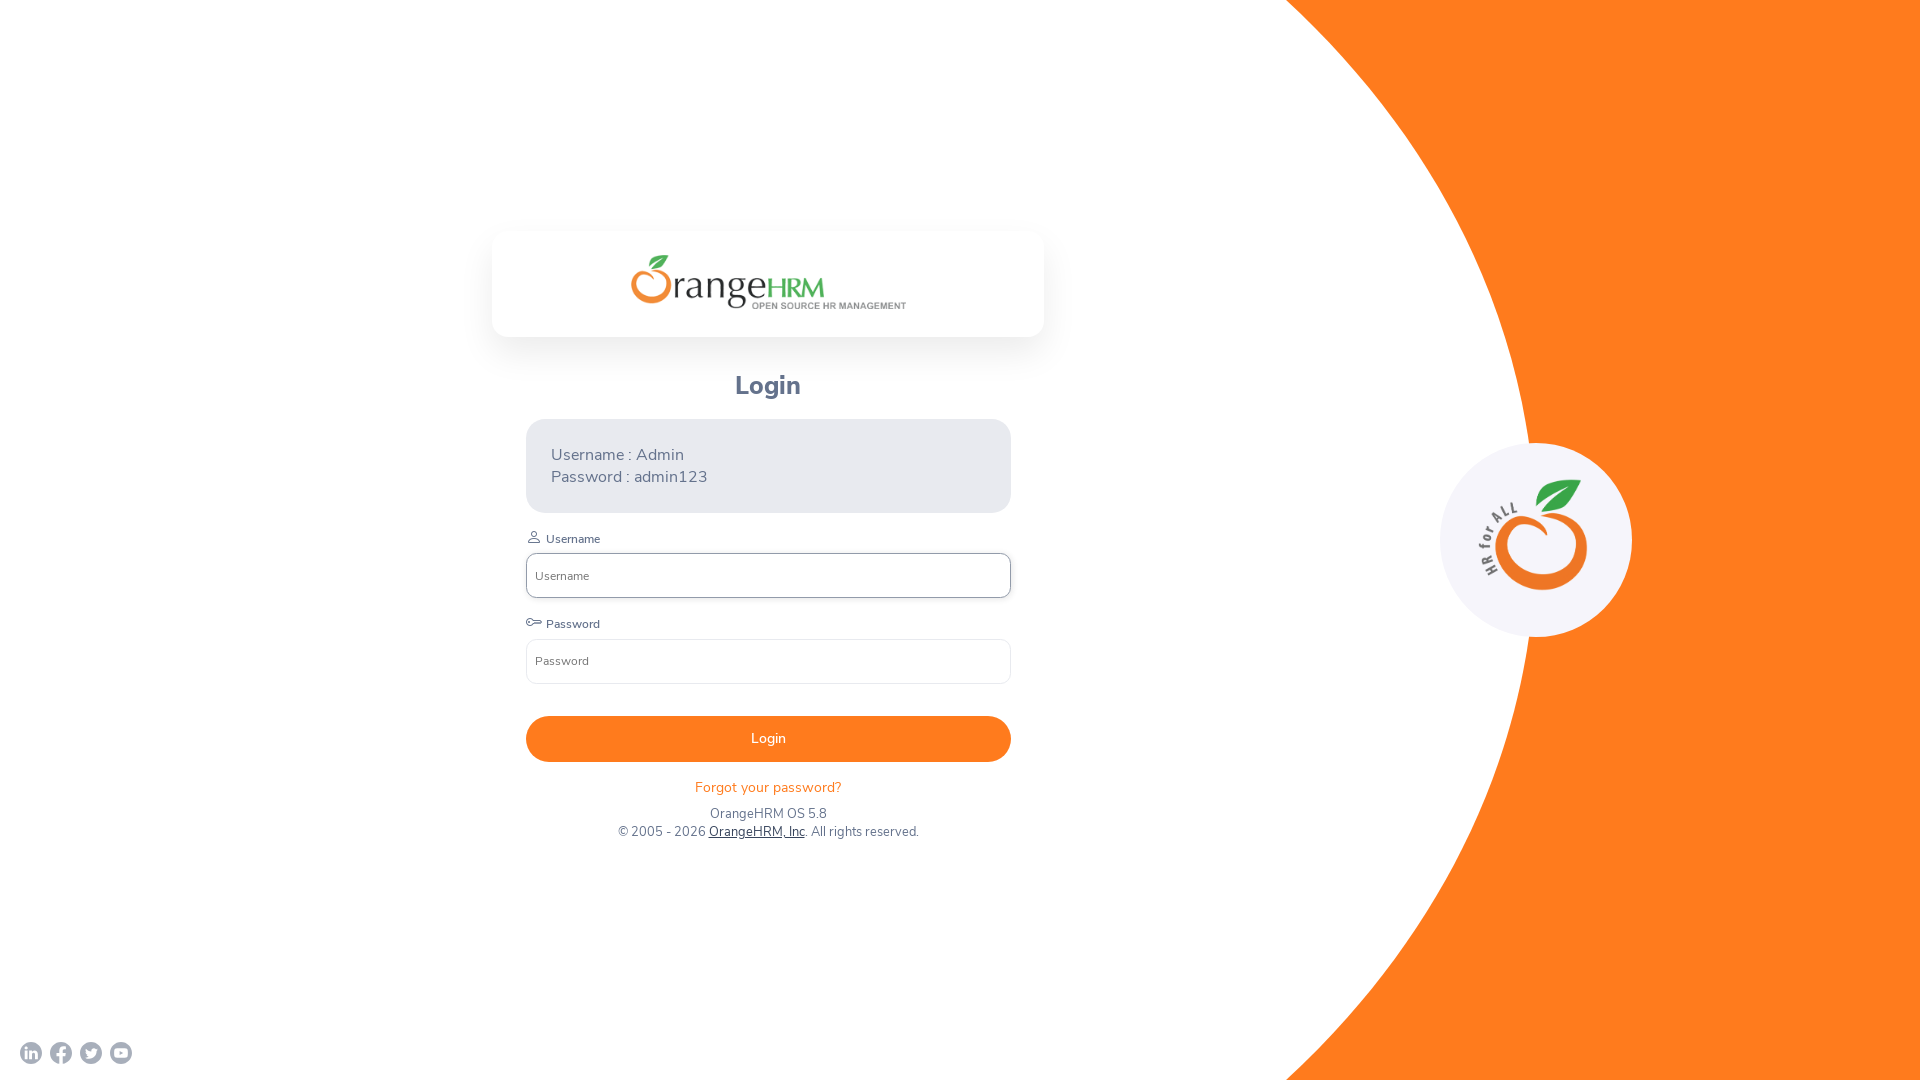

Retrieved page title: OrangeHRM
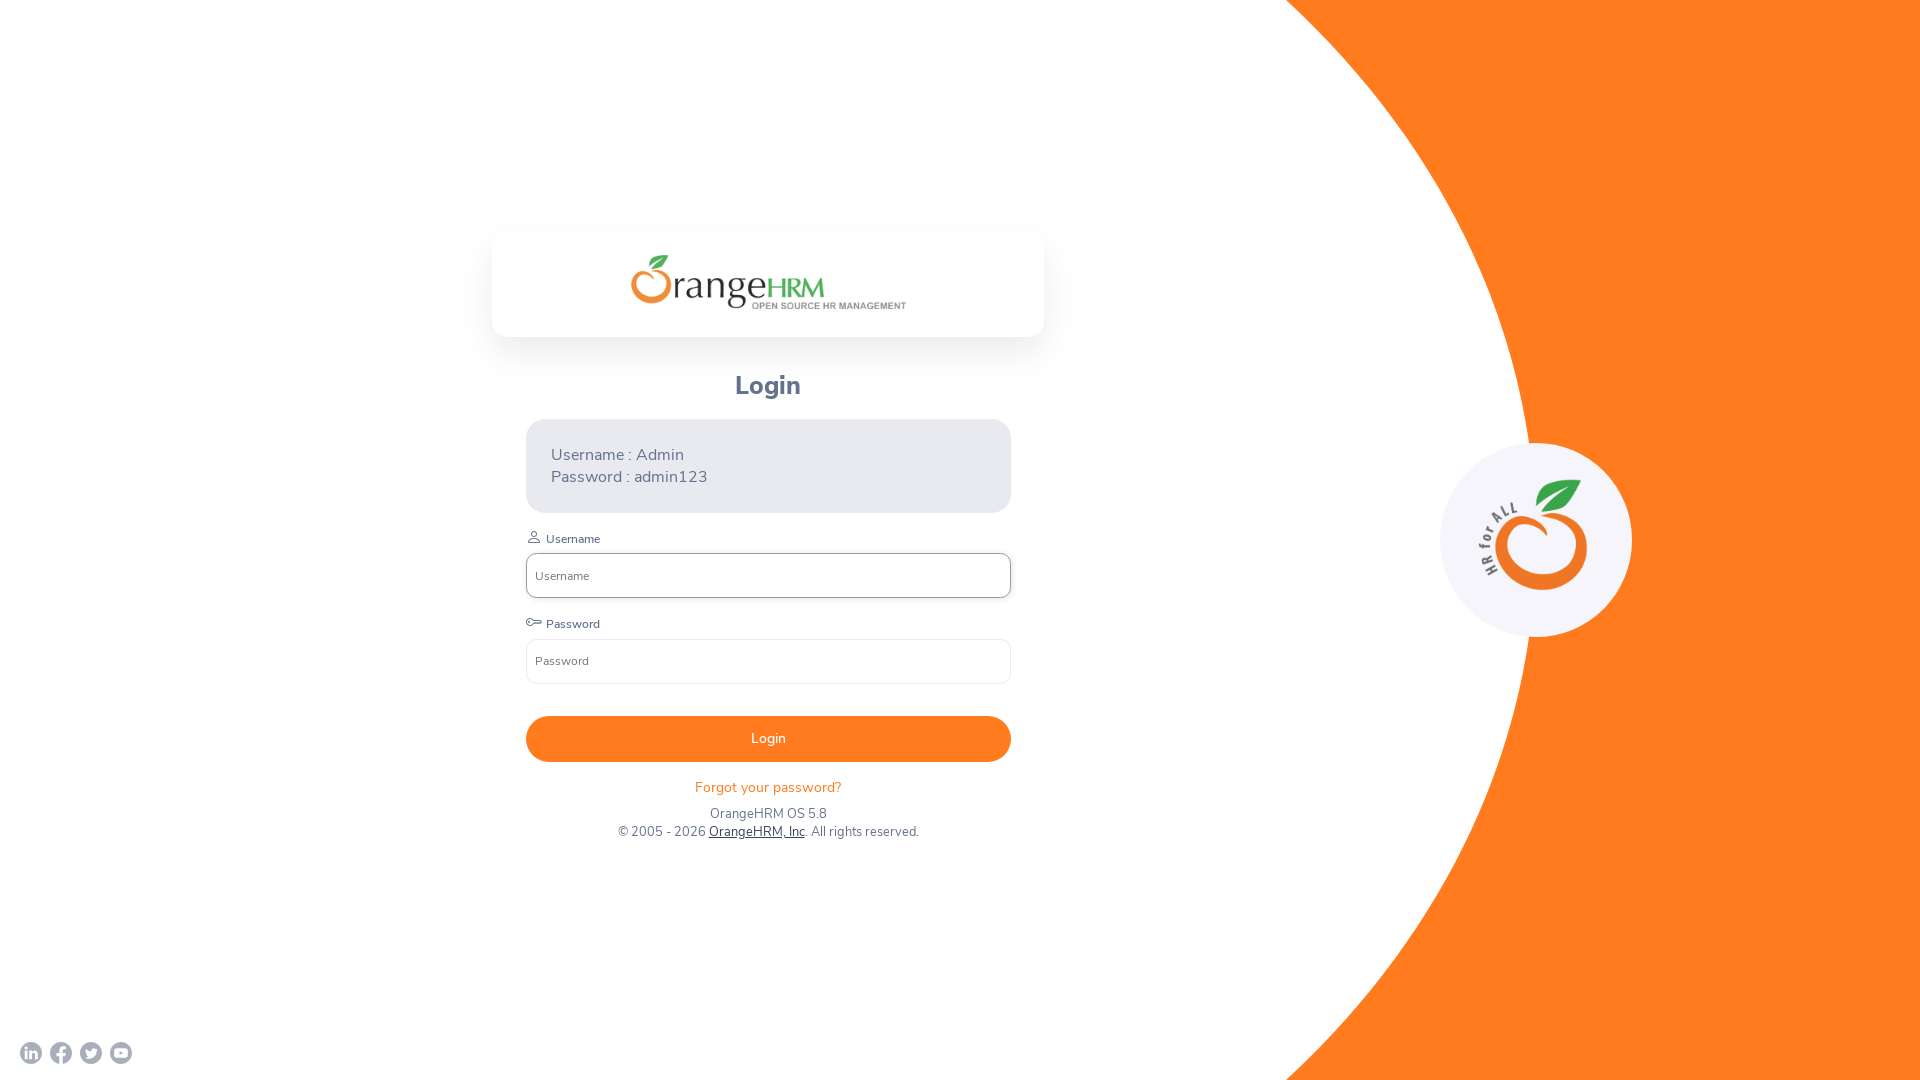

Retrieved current URL: https://opensource-demo.orangehrmlive.com/web/index.php/auth/login
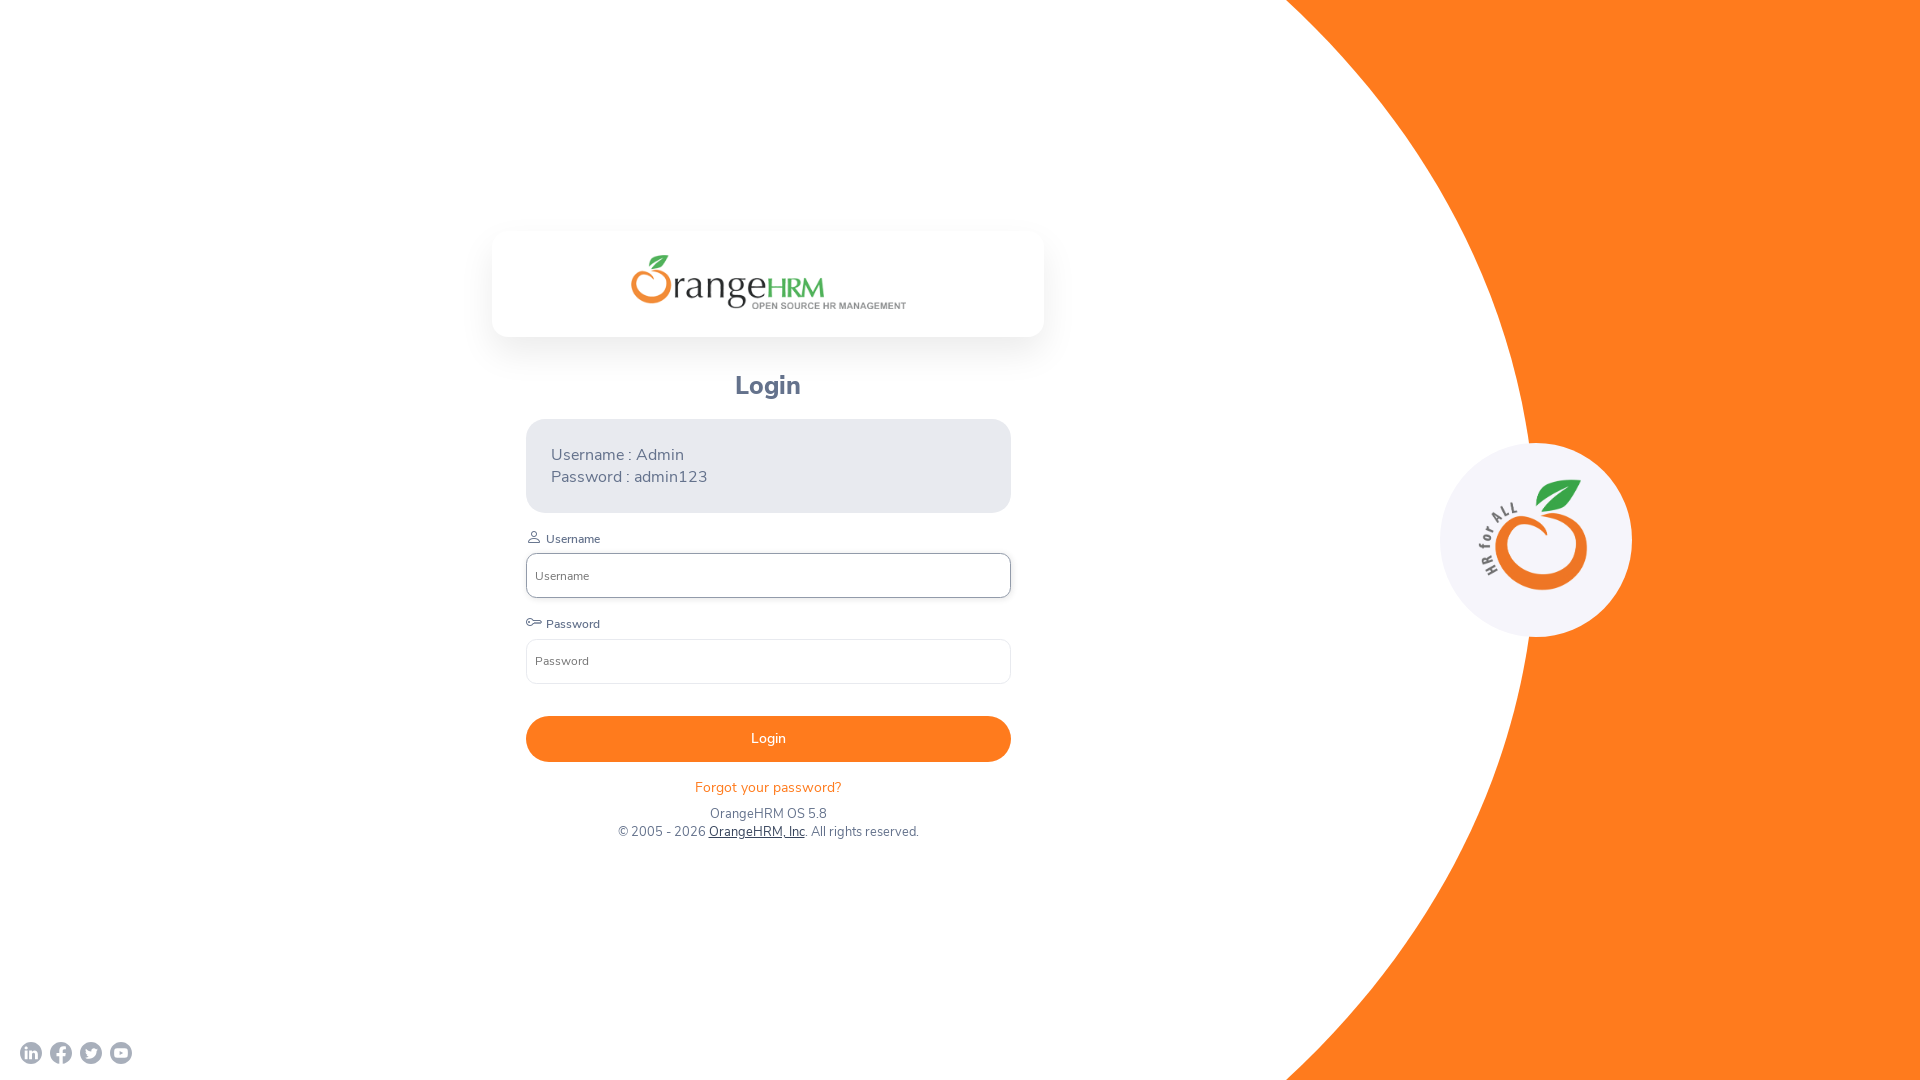

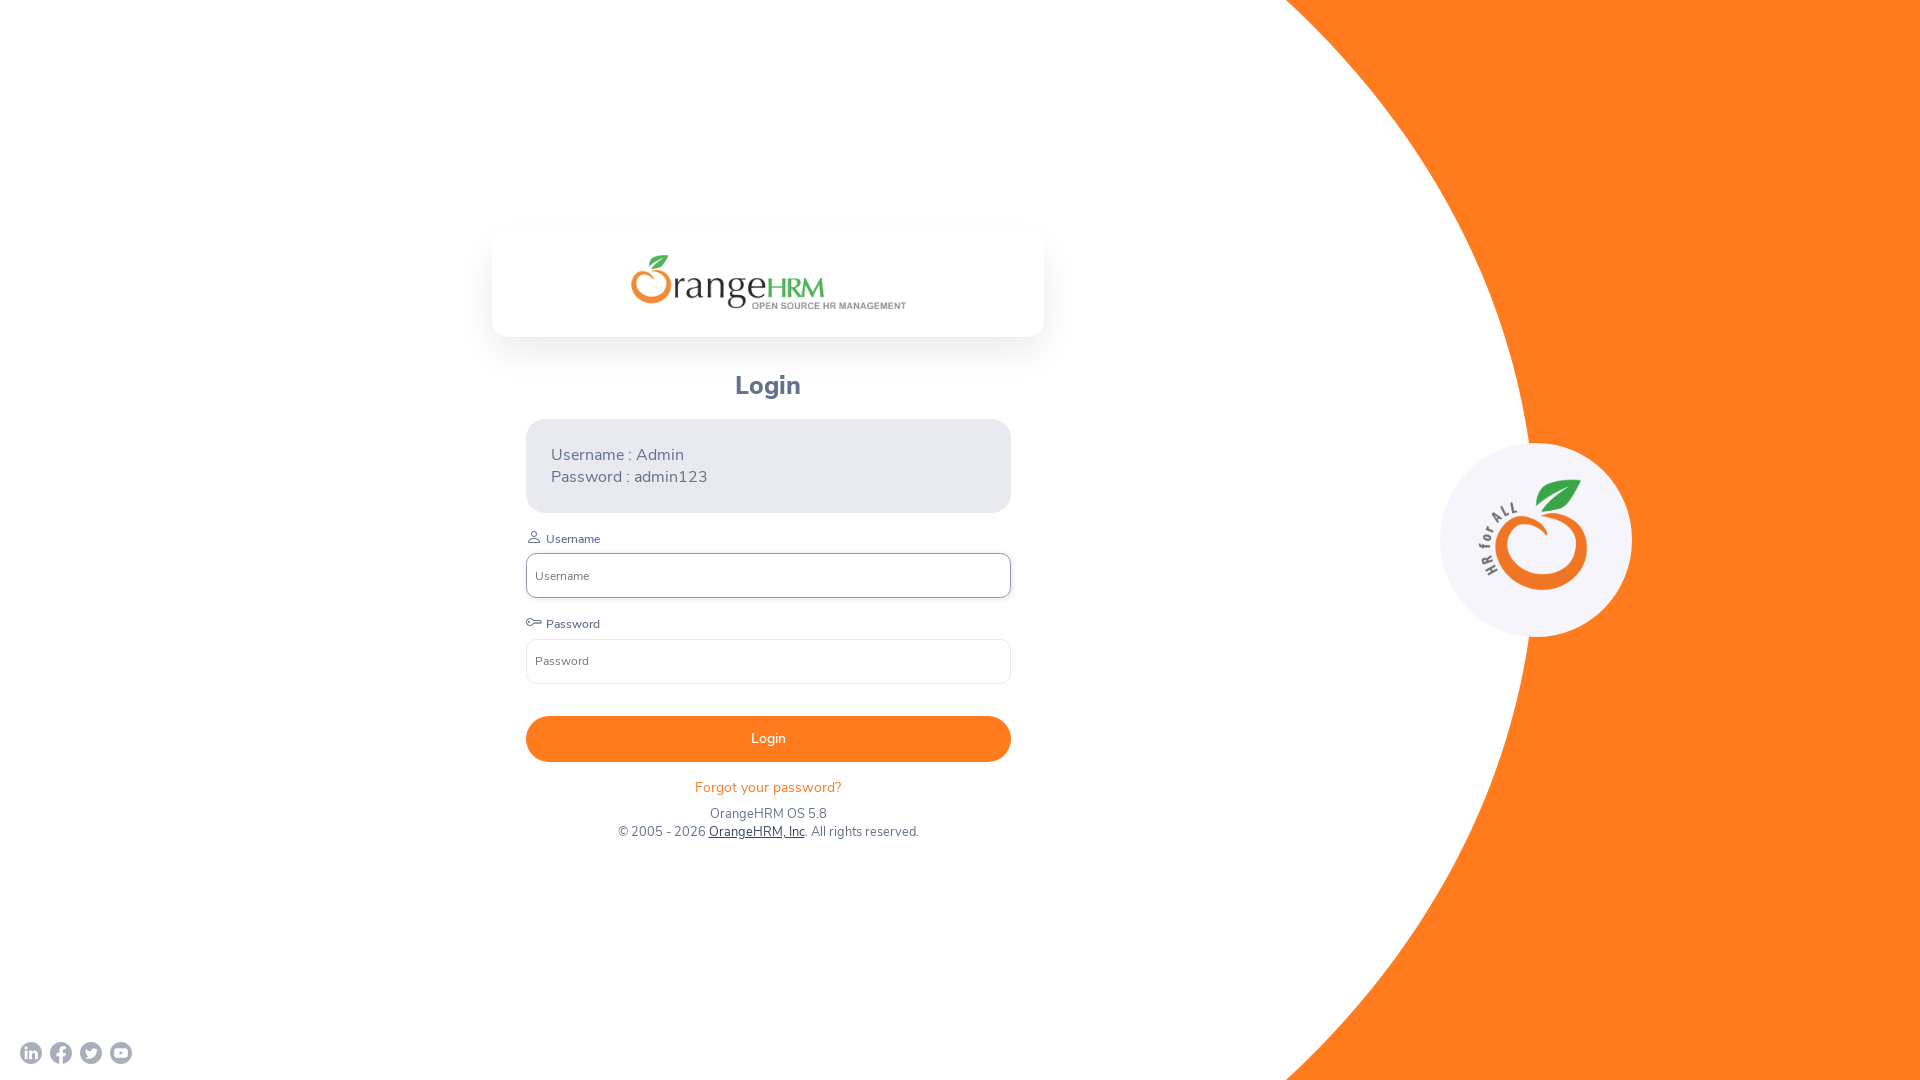